Tests fluent wait with WebElement by clicking resend button and verifying the message that appears

Starting URL: https://eviltester.github.io/supportclasses/#2000

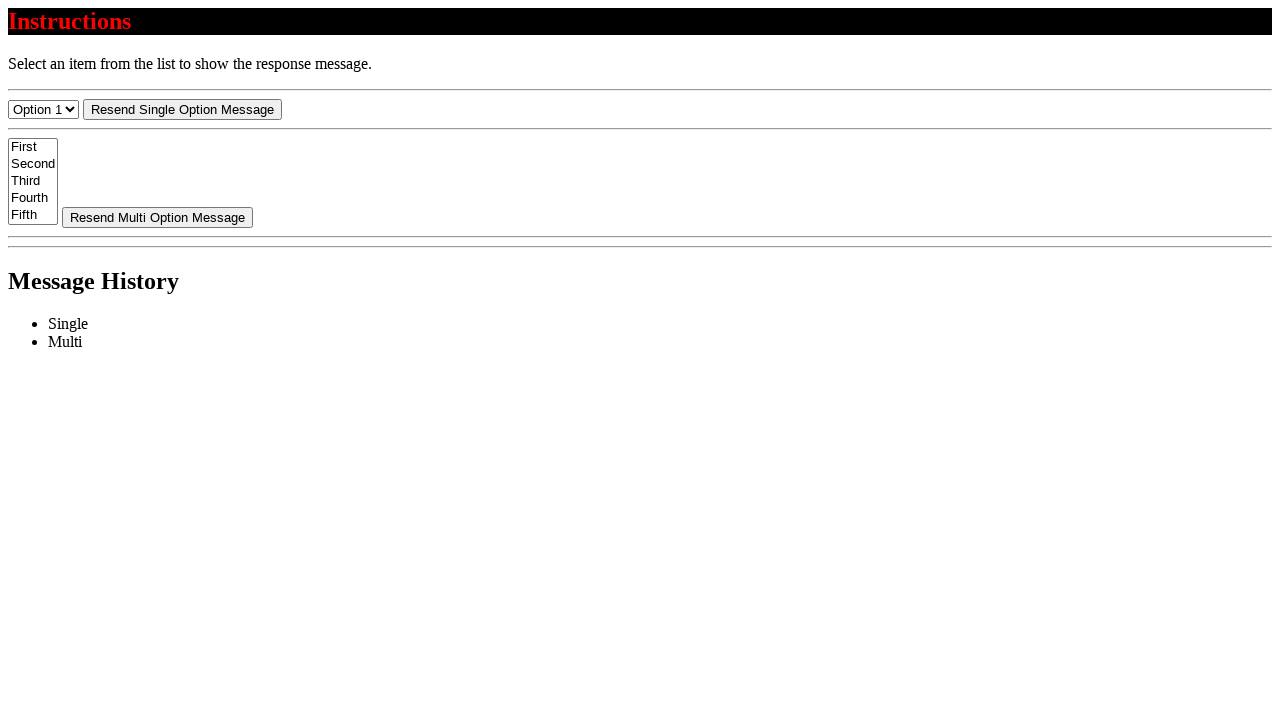

Clicked resend button at (182, 109) on #resend-select
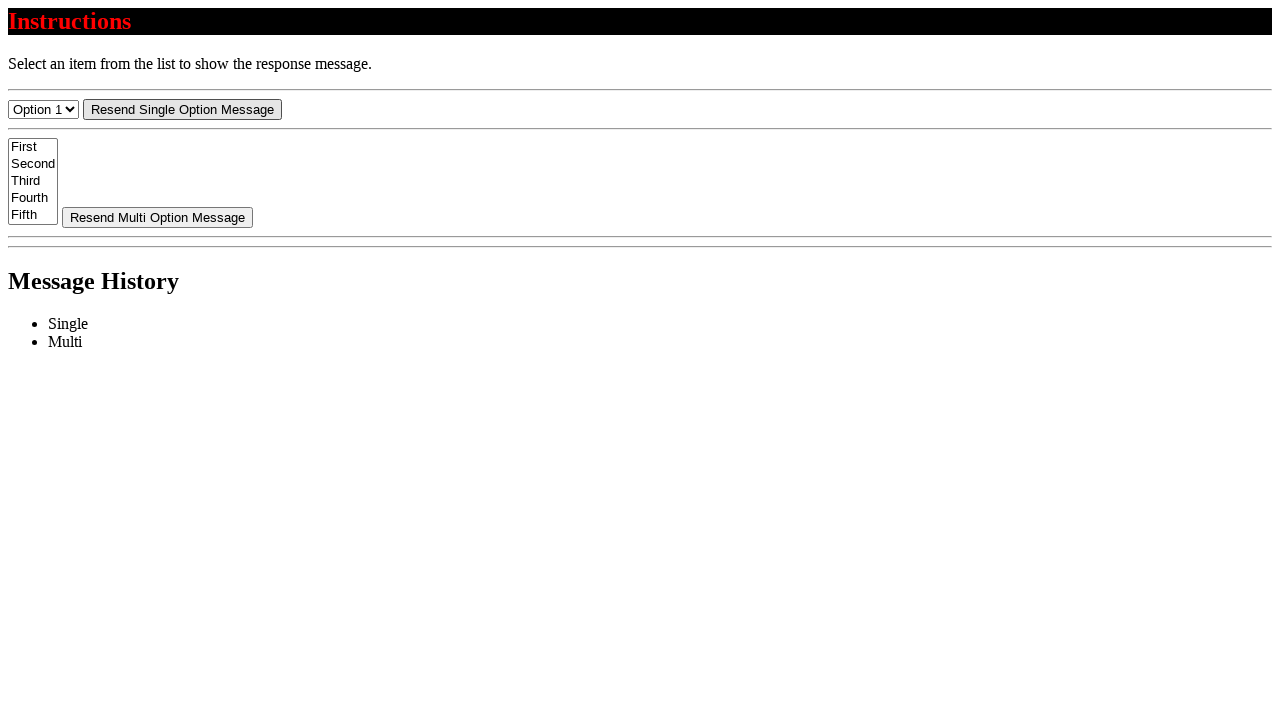

Message appeared in the list after fluent wait
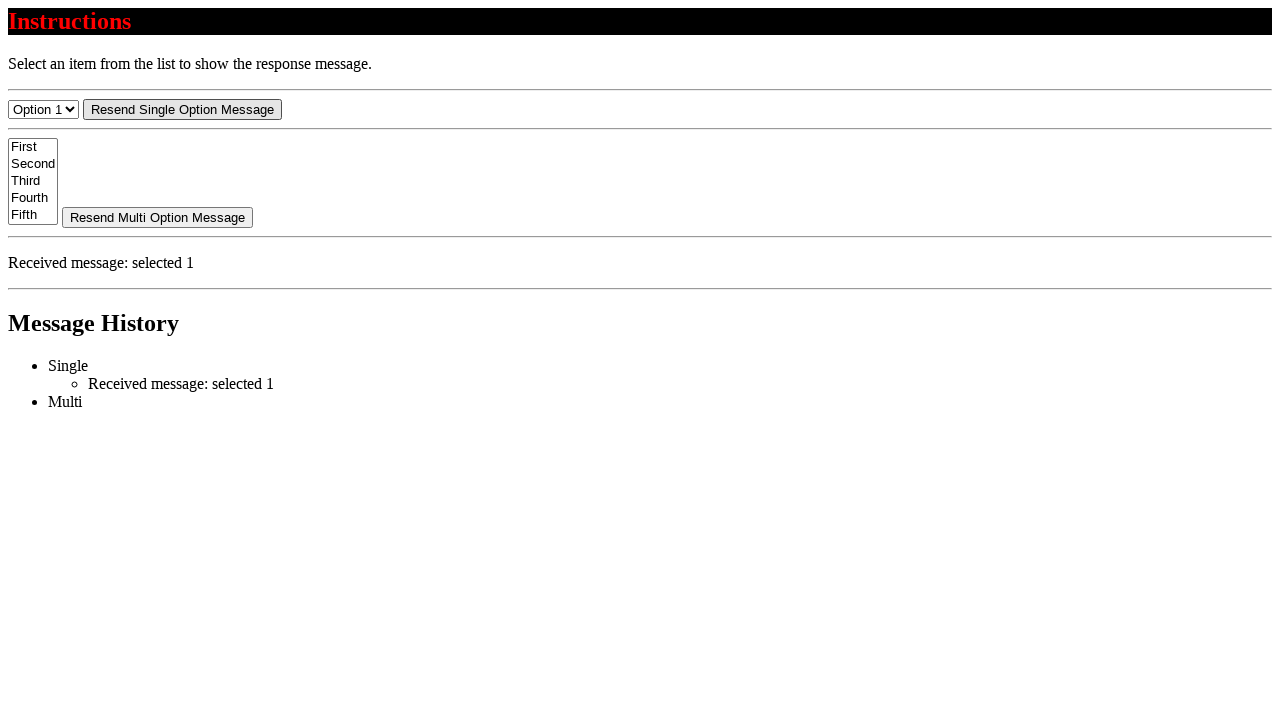

Located the message element
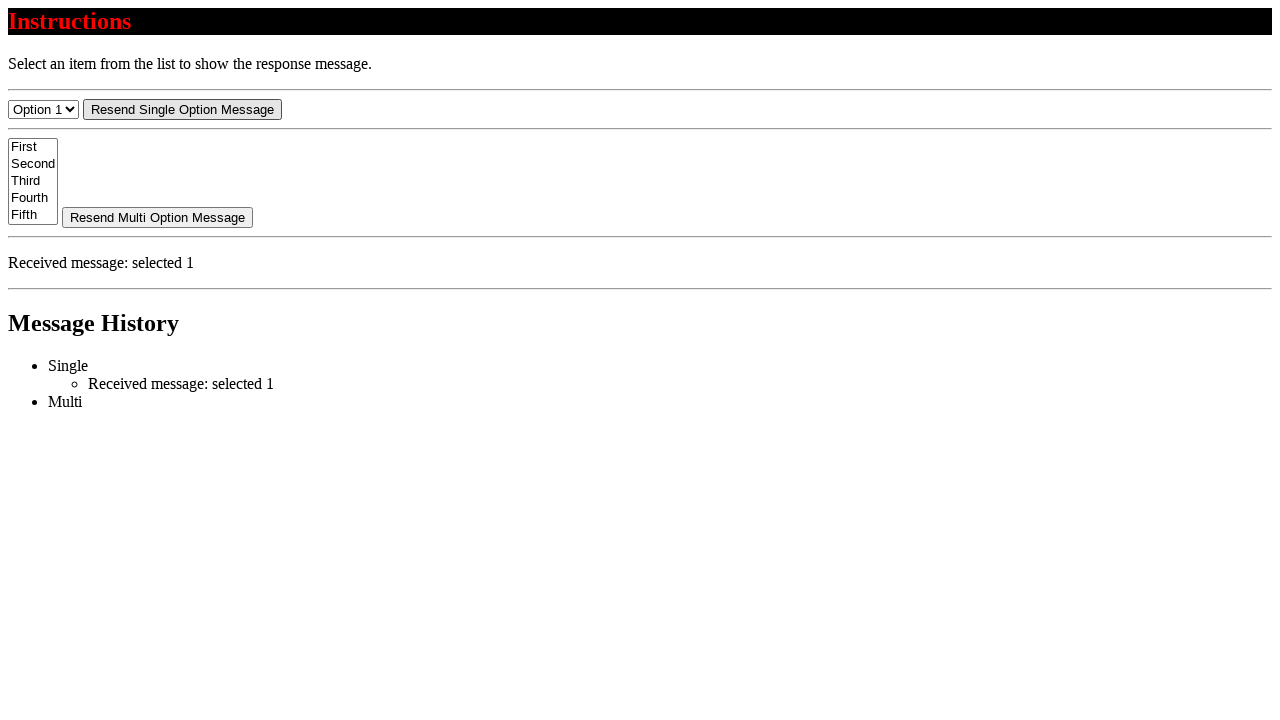

Verified that message text starts with 'Received message:'
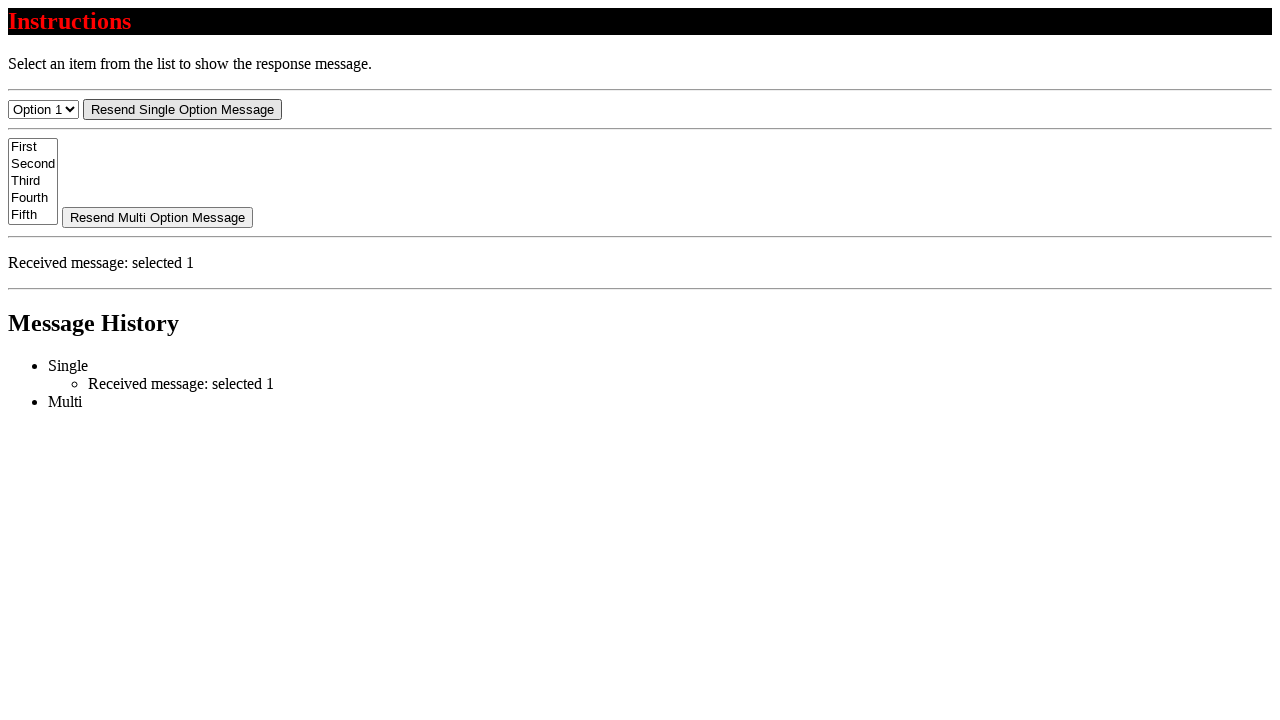

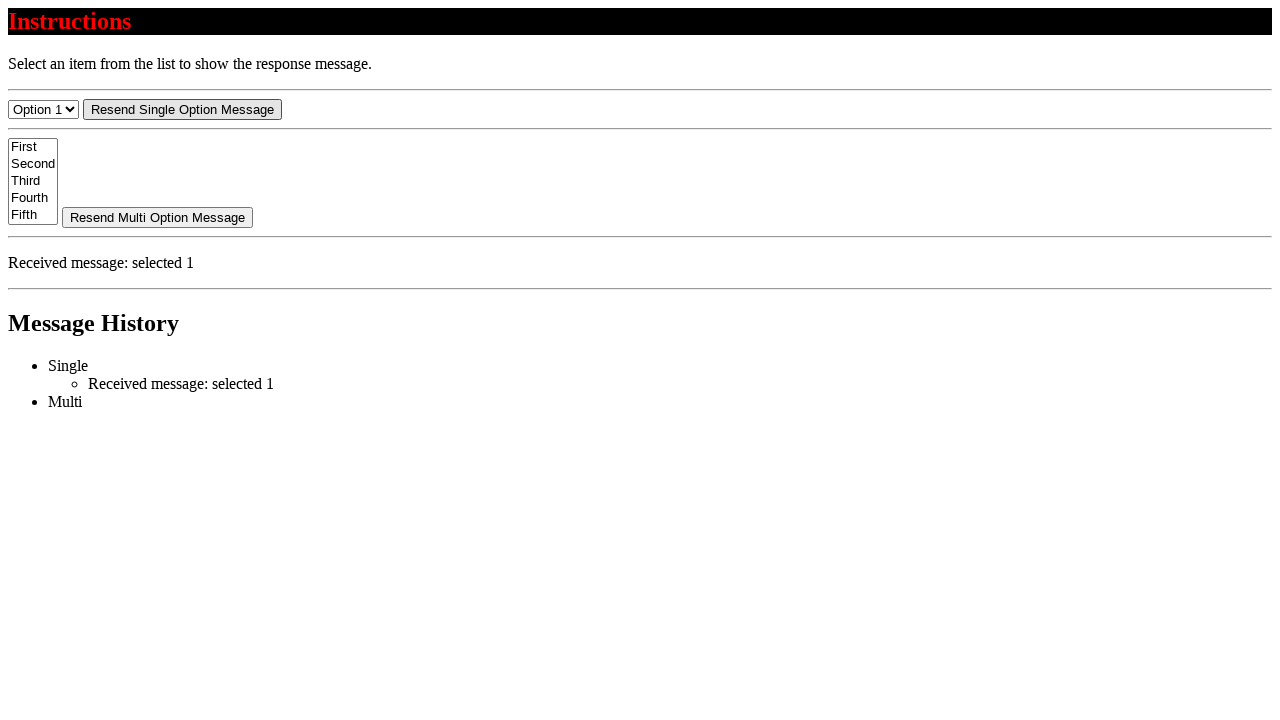